Tests the add-to-cart functionality on BrowserStack's demo e-commerce site by clicking the buy button on a product and verifying it appears in the cart with the correct title.

Starting URL: https://bstackdemo.com/

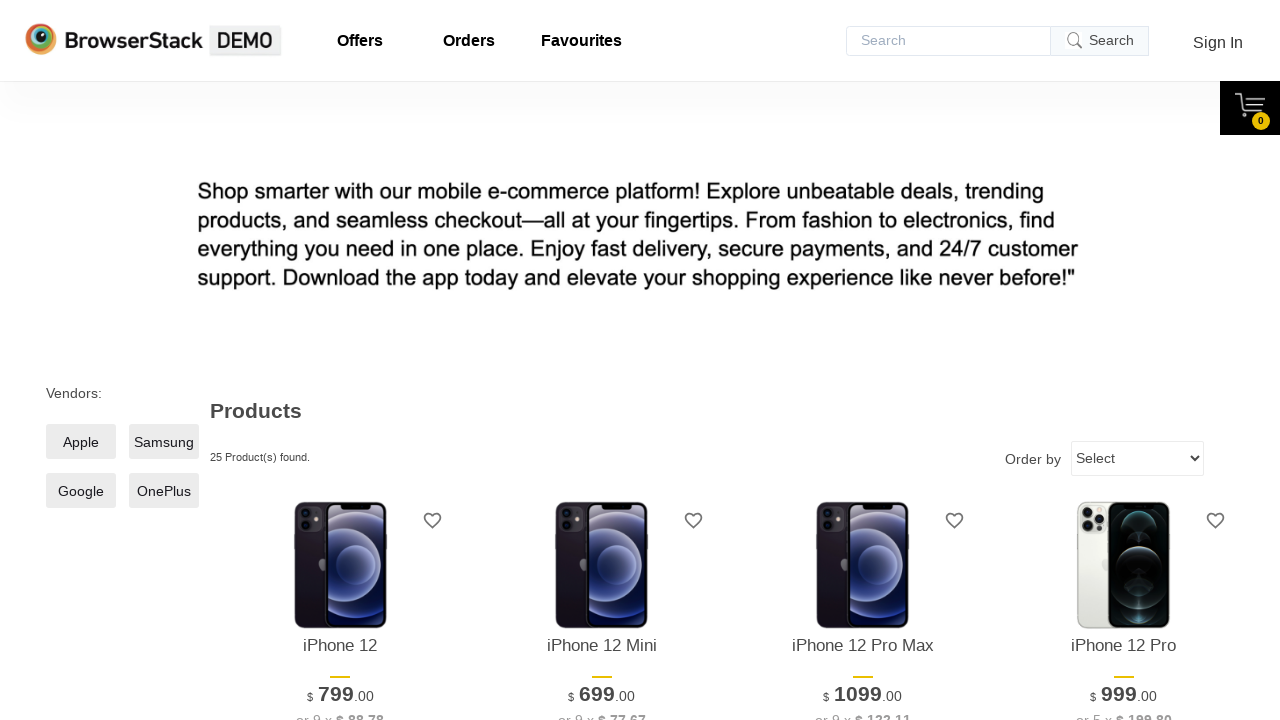

Waited for product items to be visible
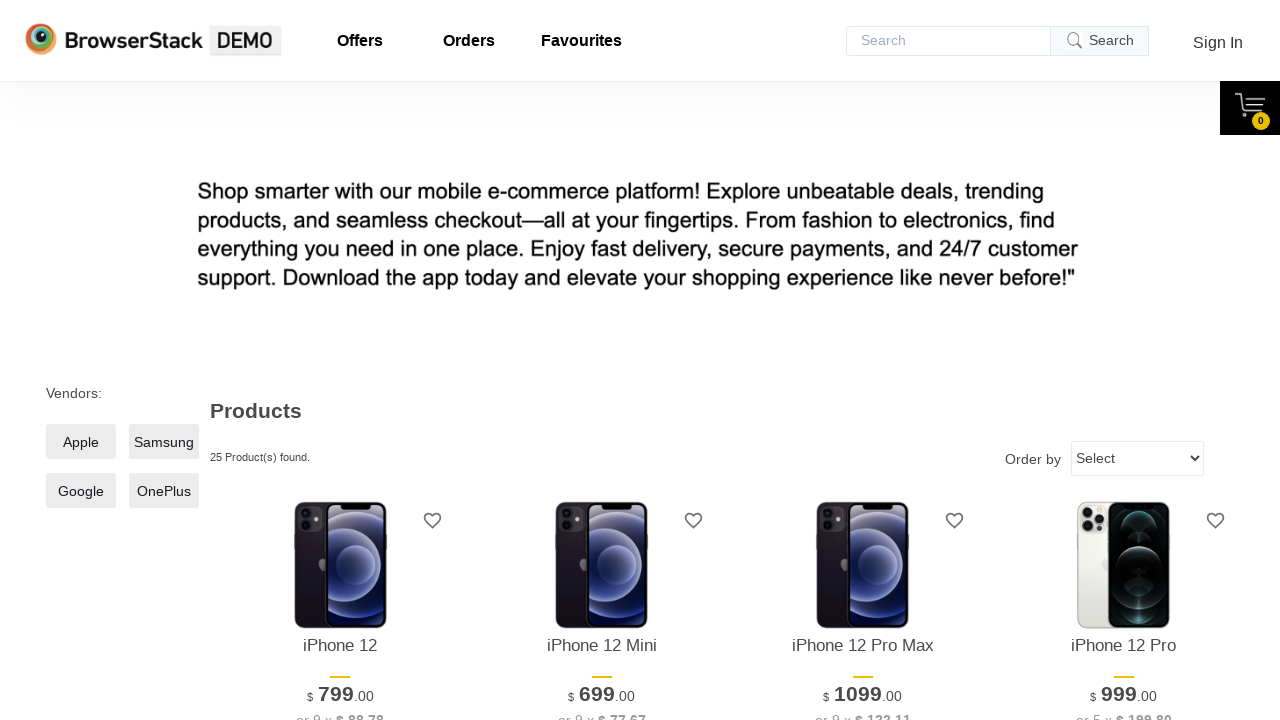

Retrieved product title: iPhone 12
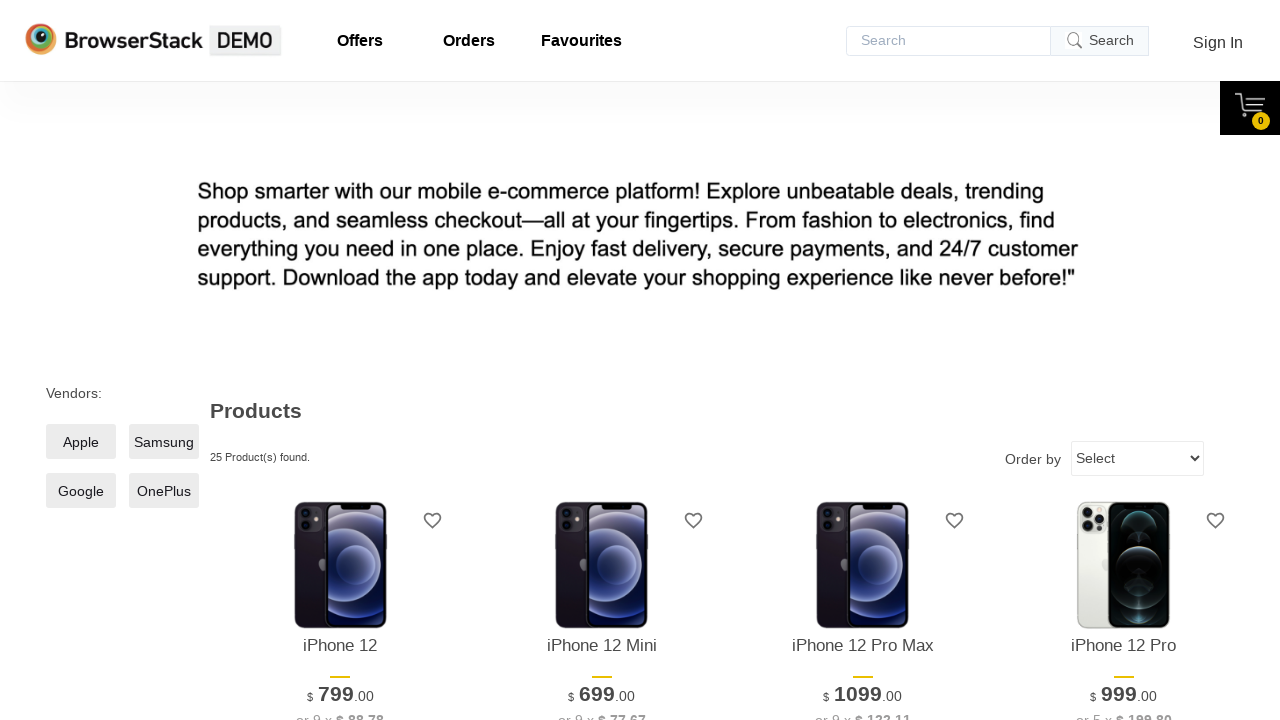

Clicked the buy button on the first product at (340, 361) on #\31 > .shelf-item__buy-btn
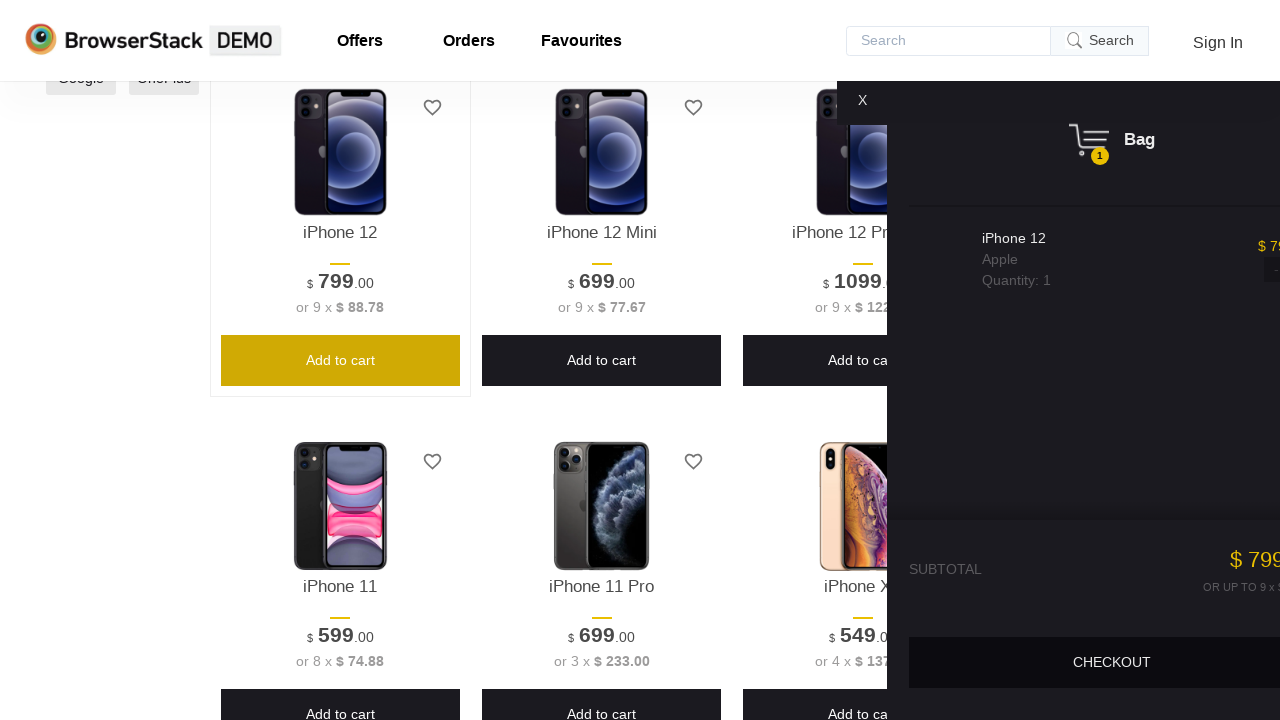

Waited for product to appear in cart
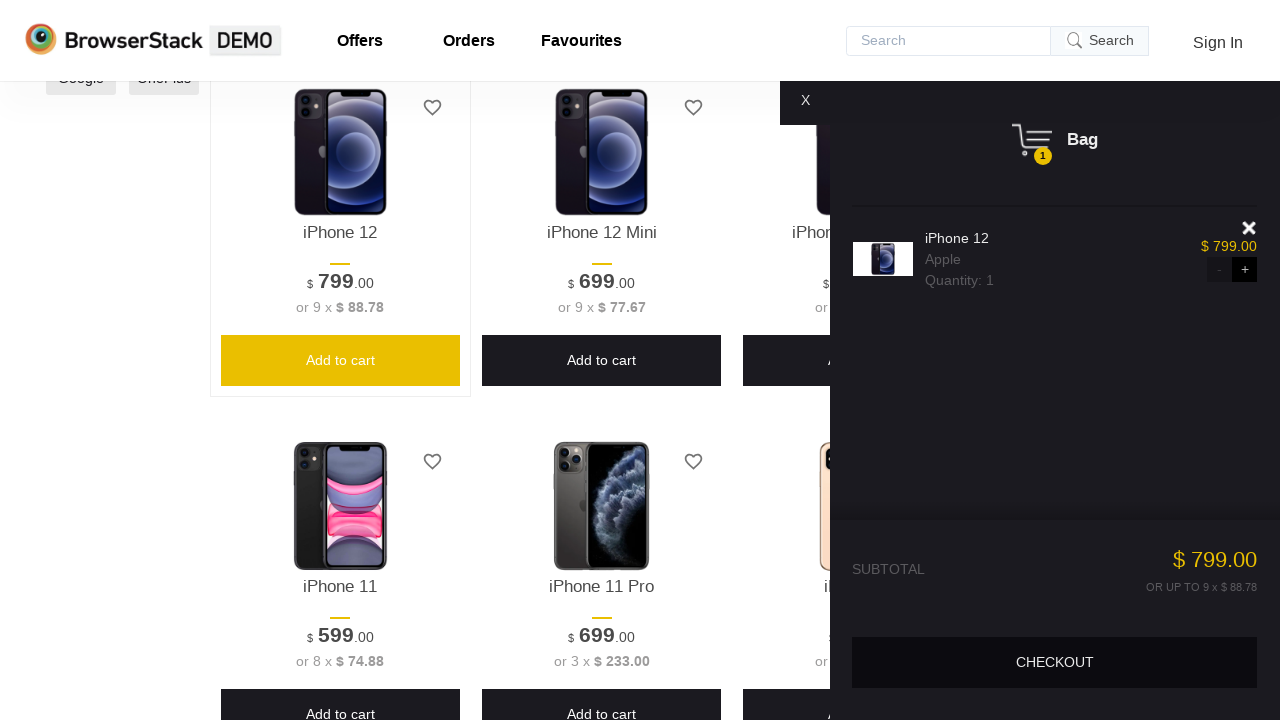

Retrieved product title from cart: iPhone 12
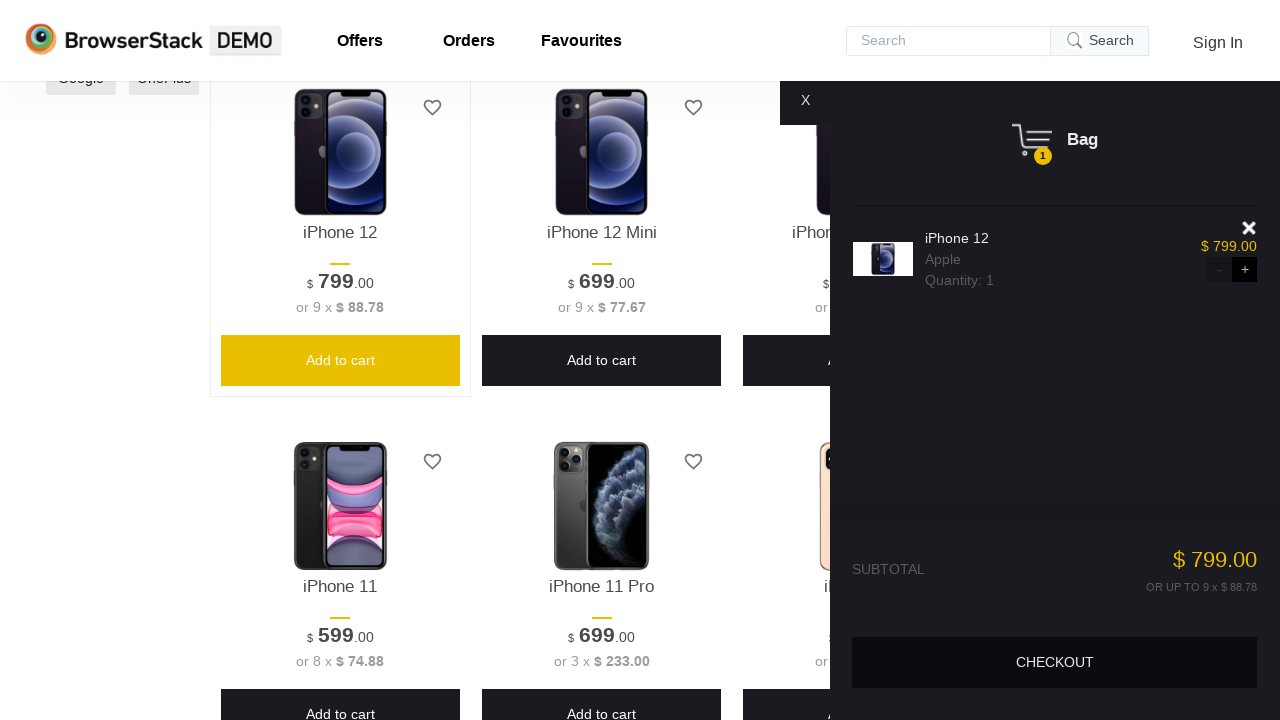

Verified product in cart matches selected product
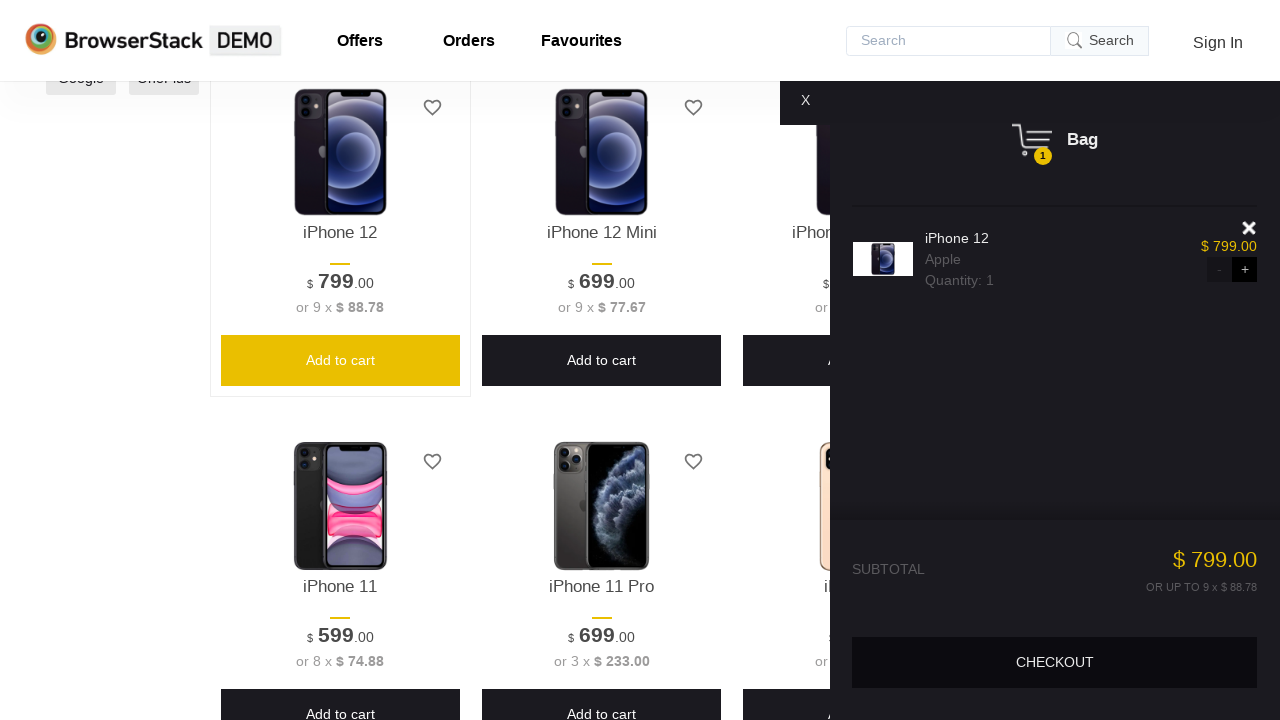

Counted buy buttons in cart: 1
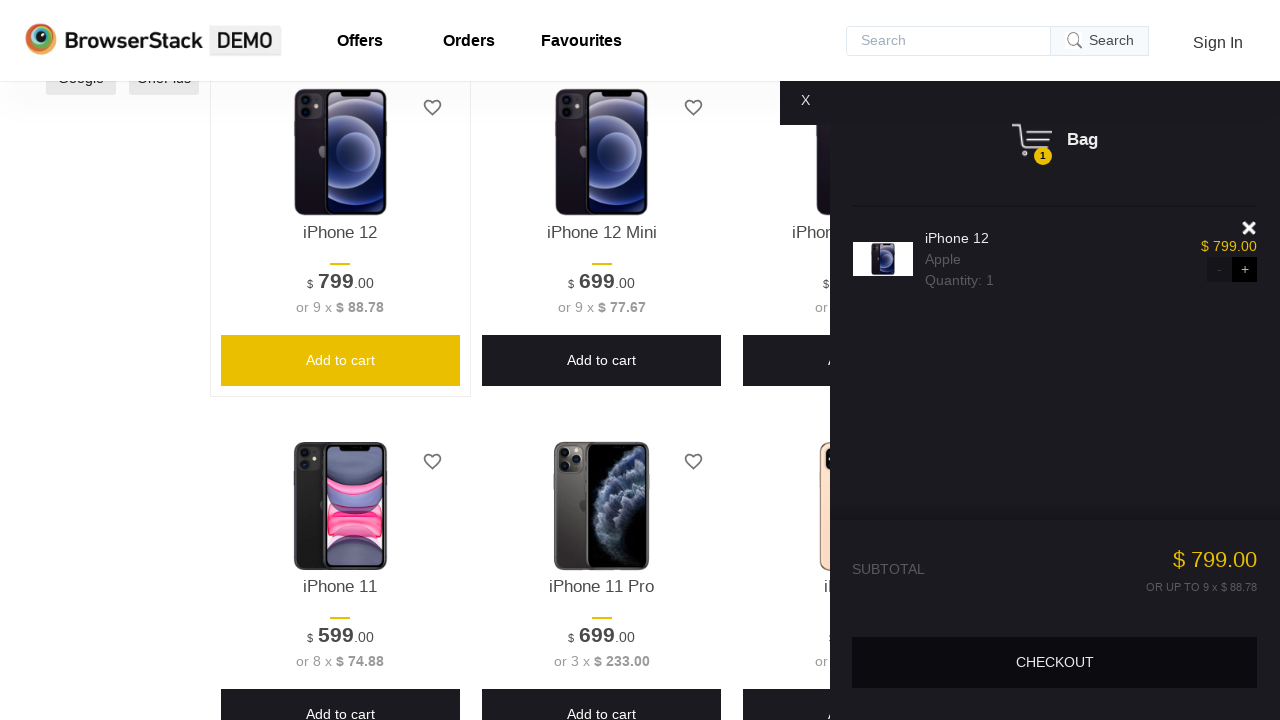

Verified exactly one checkout button exists in cart
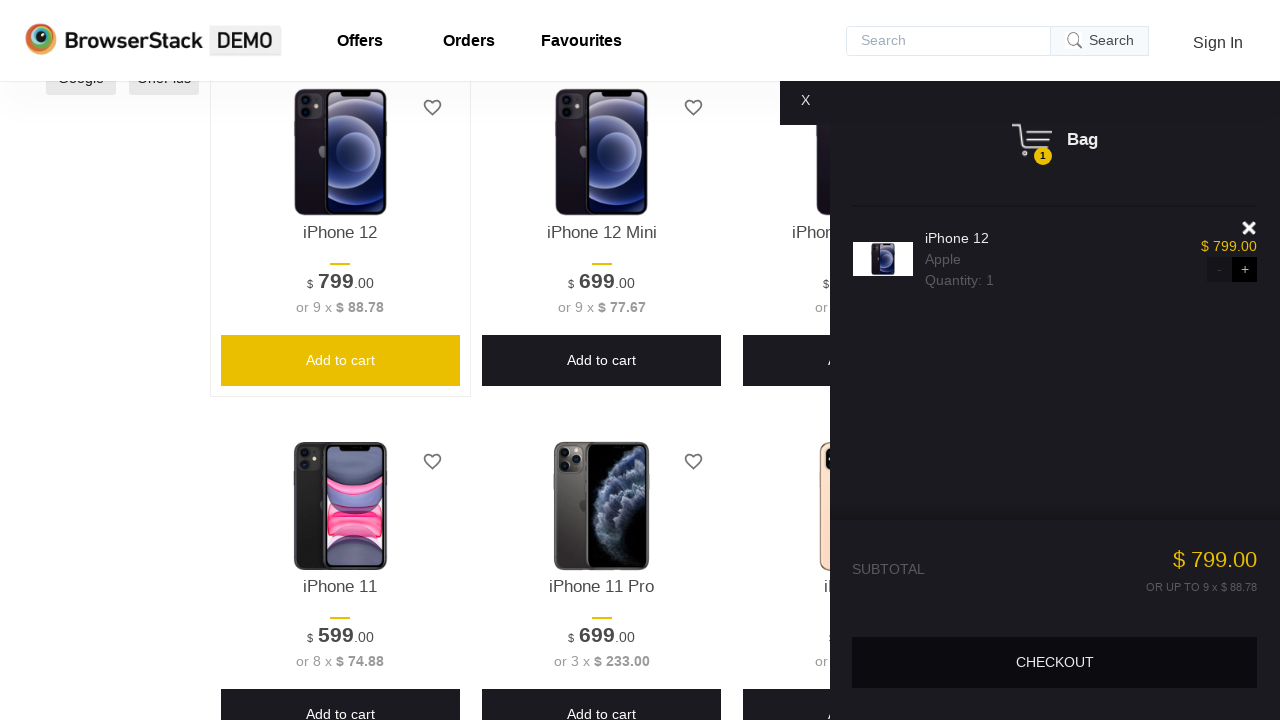

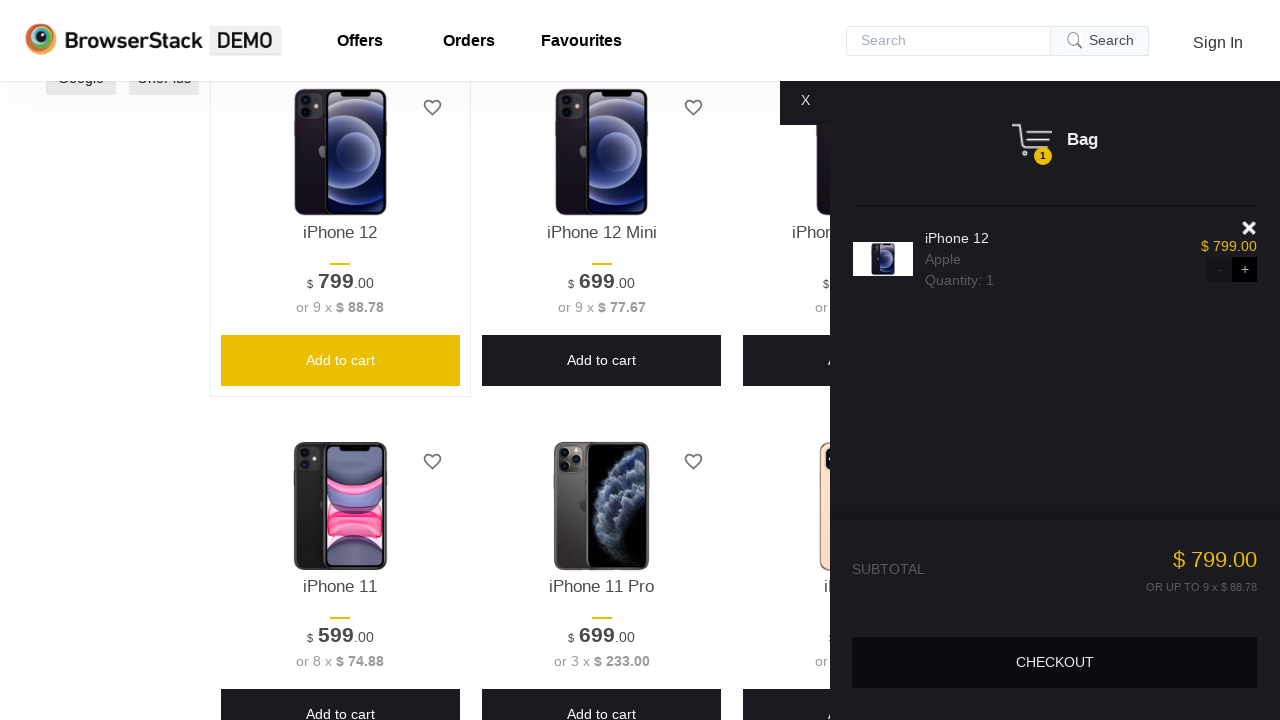